Tests loading functionality by clicking the green button and verifying the loading state transitions from button visible, to loading text visible, to success message visible

Starting URL: https://kristinek.github.io/site/examples/loading_color

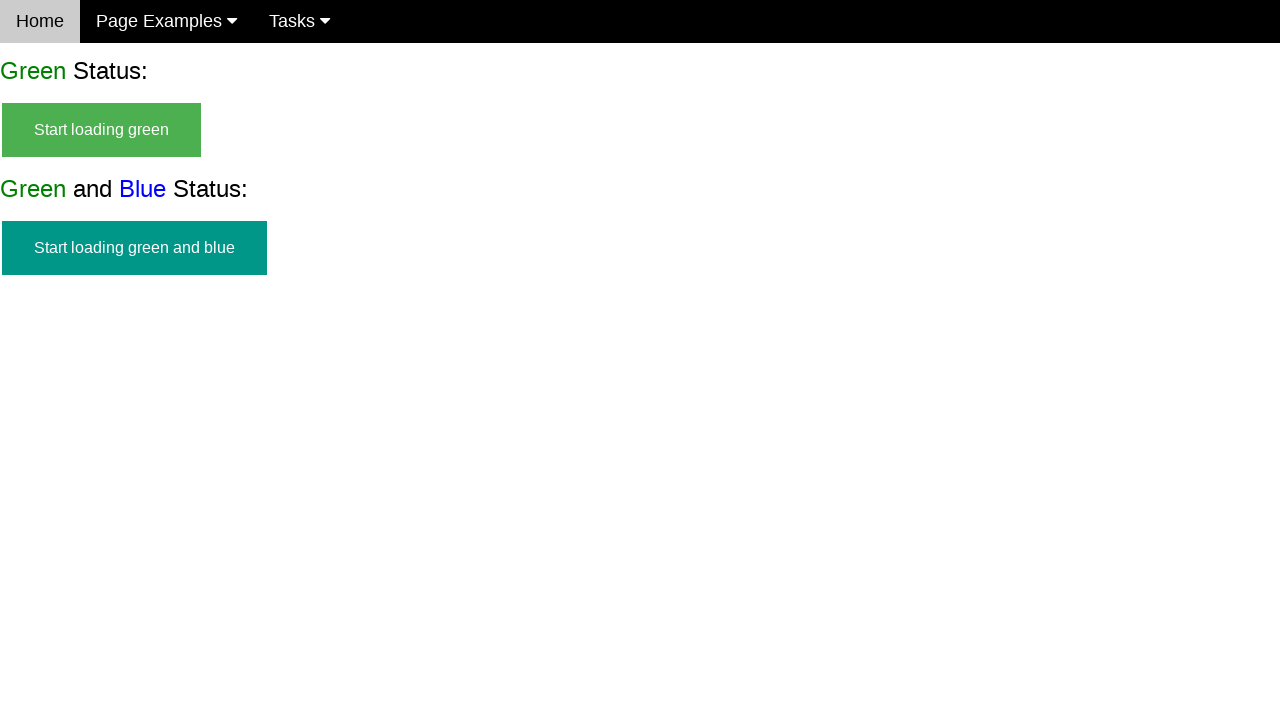

Clicked green button to start loading at (102, 130) on #start_green
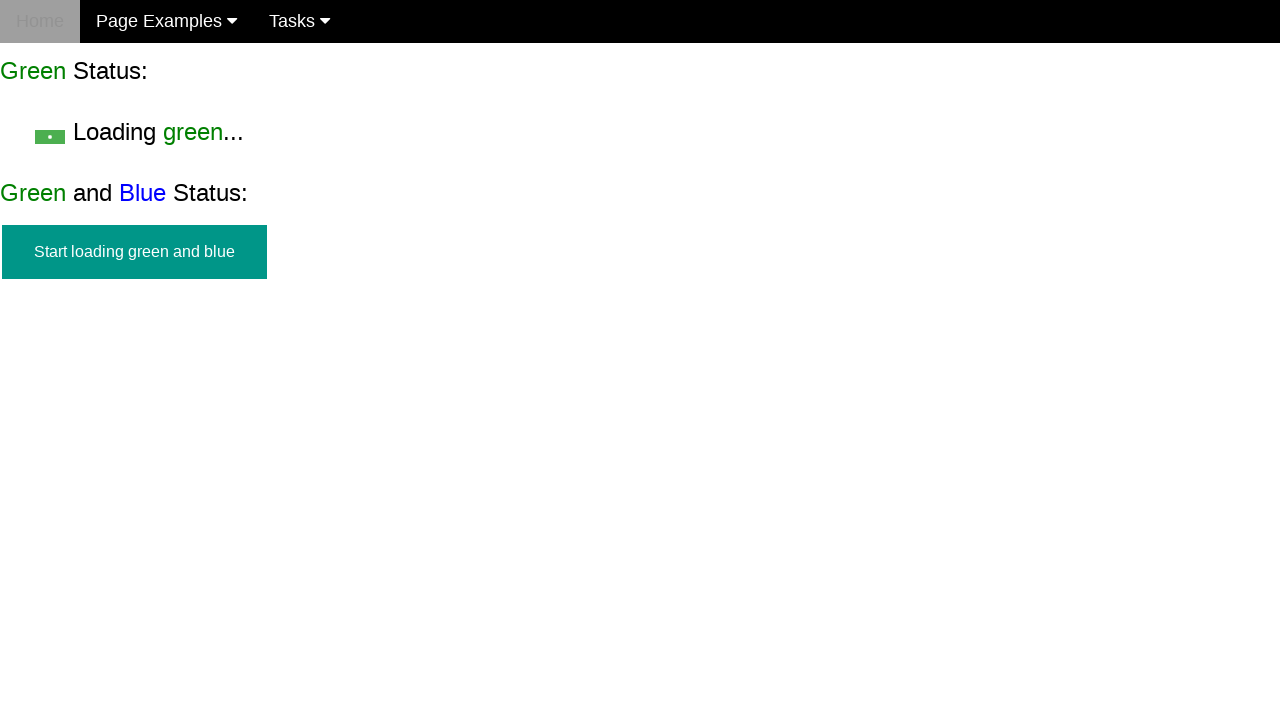

Green button is now hidden
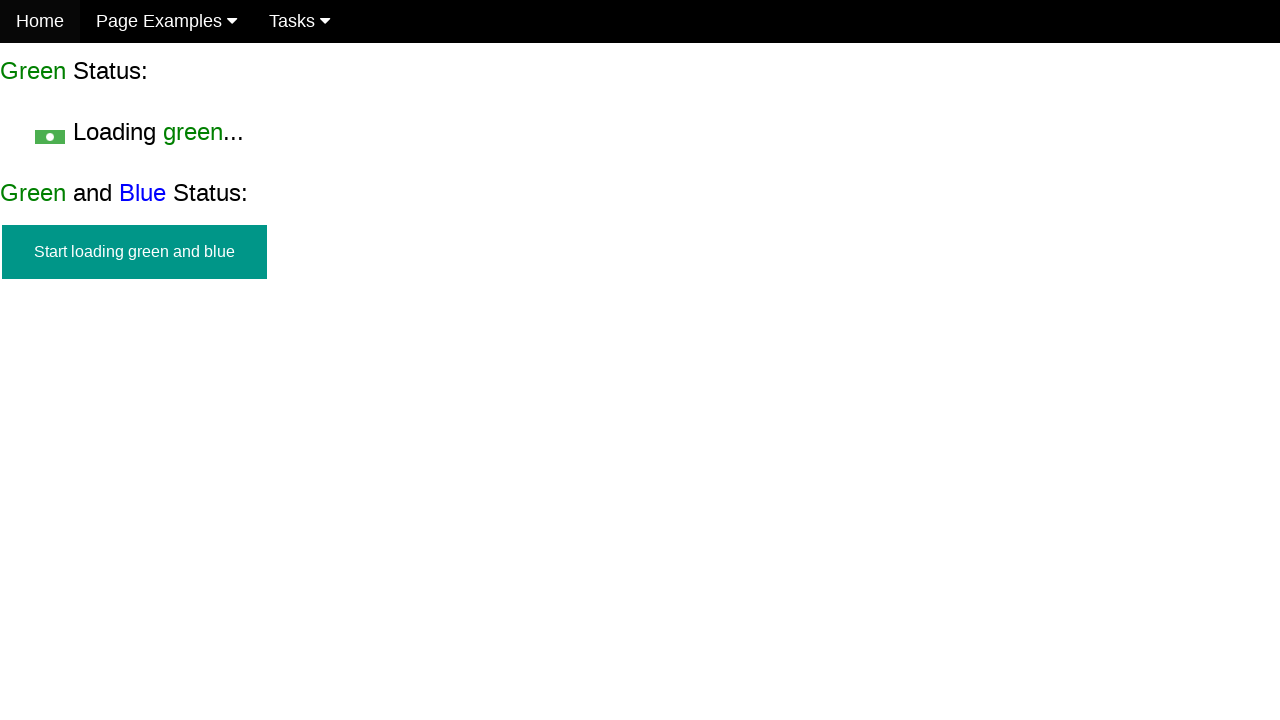

Loading text is now visible
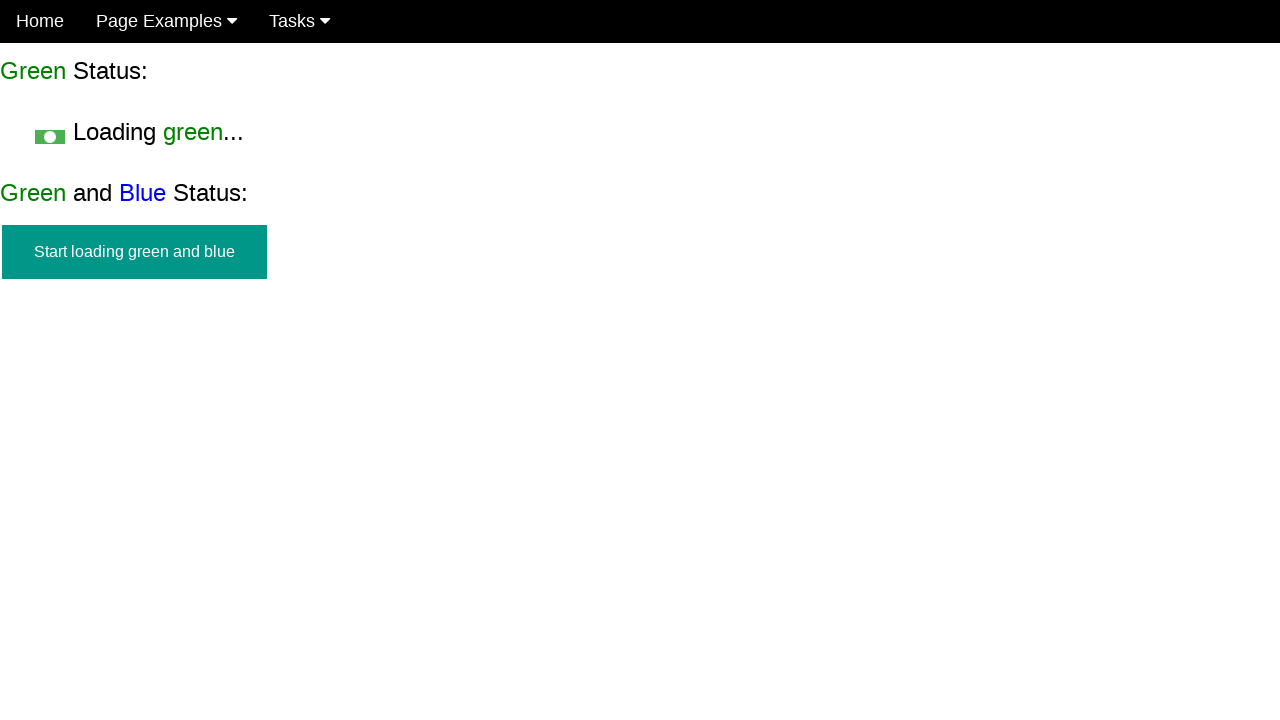

Loading text is now hidden after completion
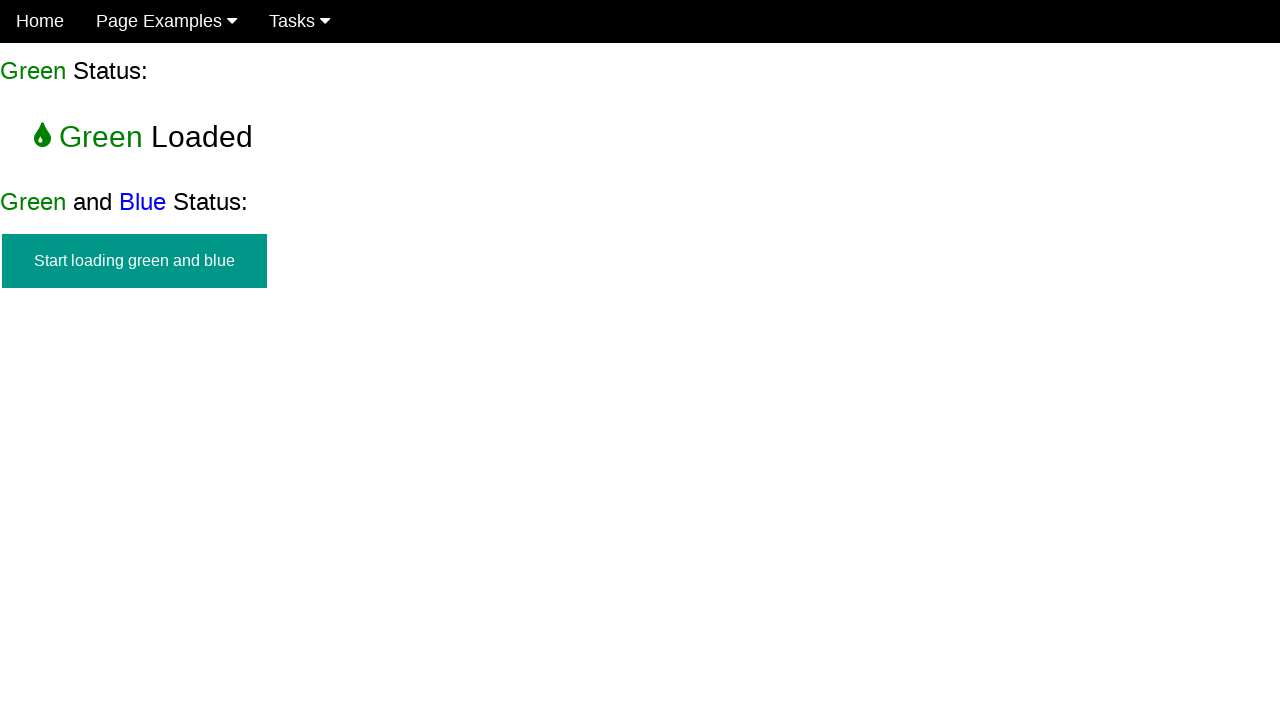

Success message is now visible
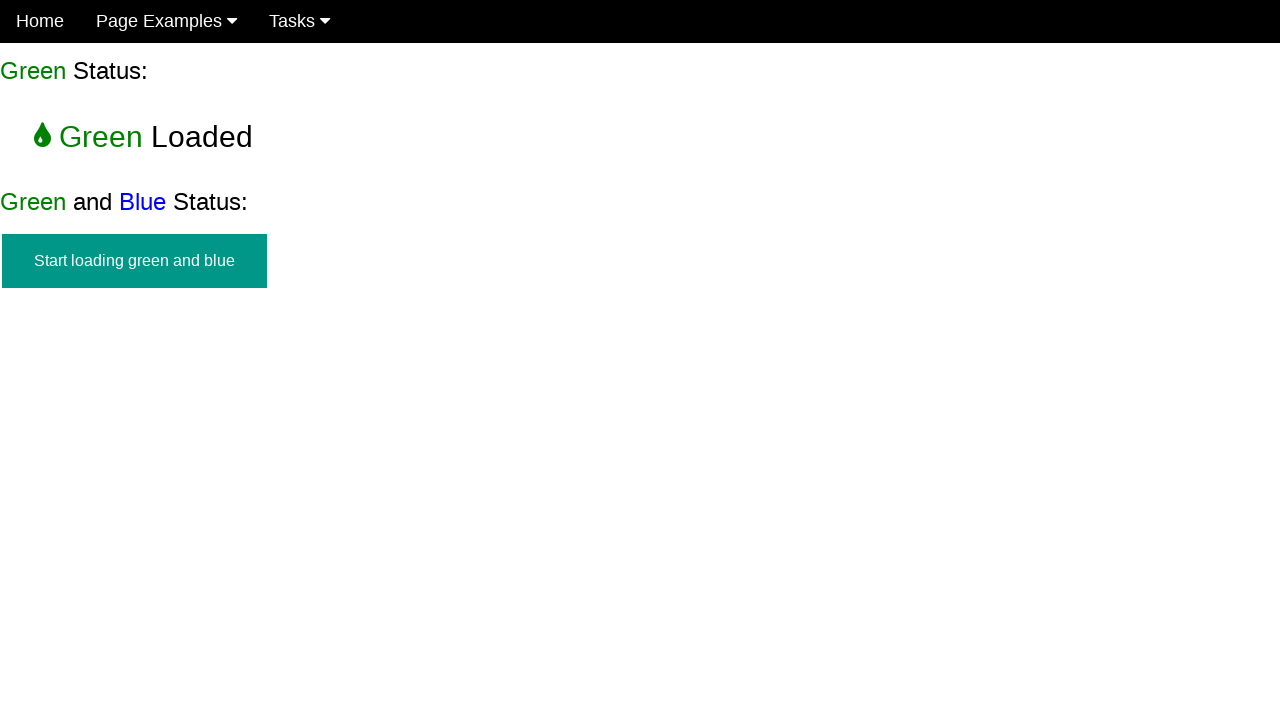

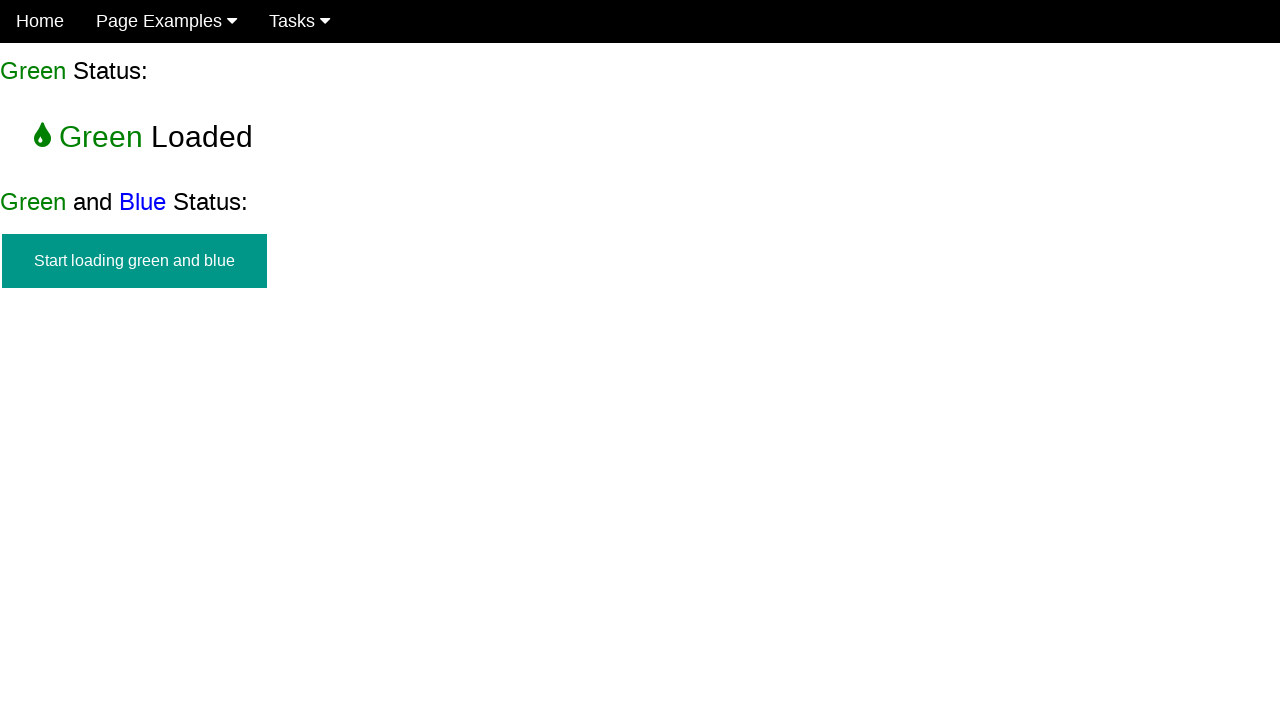